Tests navigation to the Getting Started page by clicking the Get Started button and verifying the URL changes to the intro documentation page

Starting URL: https://playwright.dev/

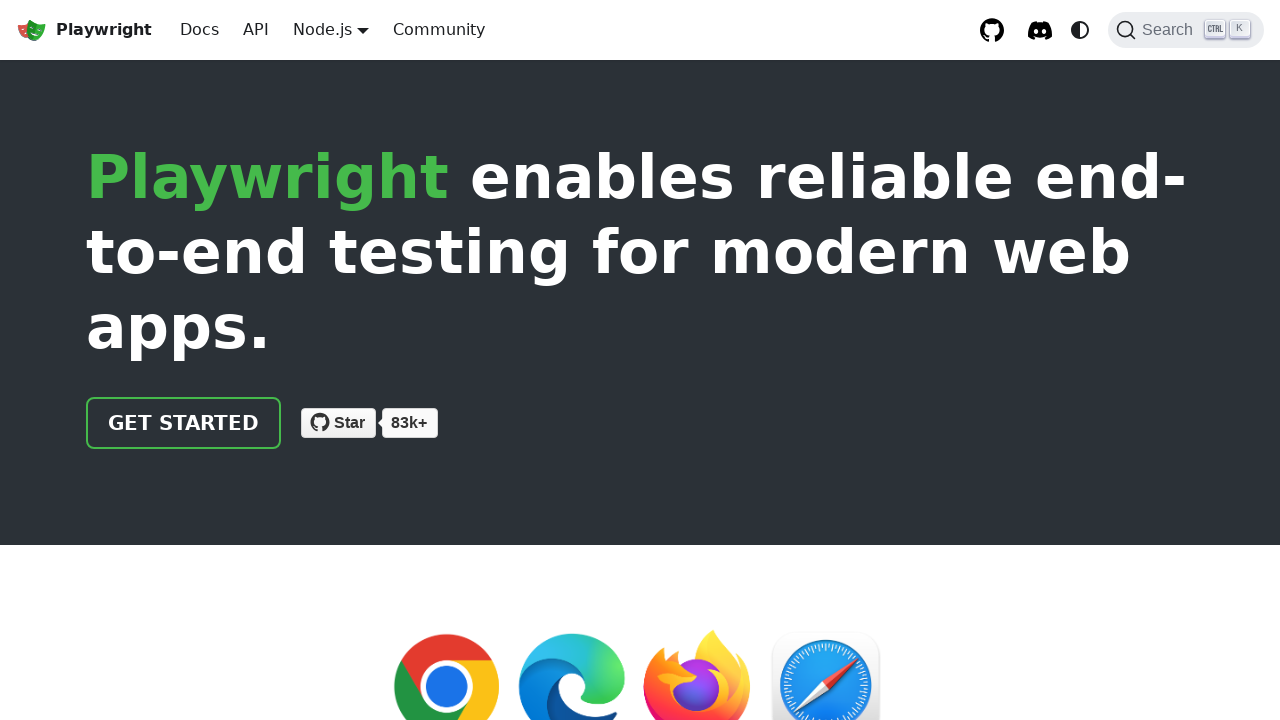

Clicked the Get Started button at (184, 423) on a:has-text('Get started')
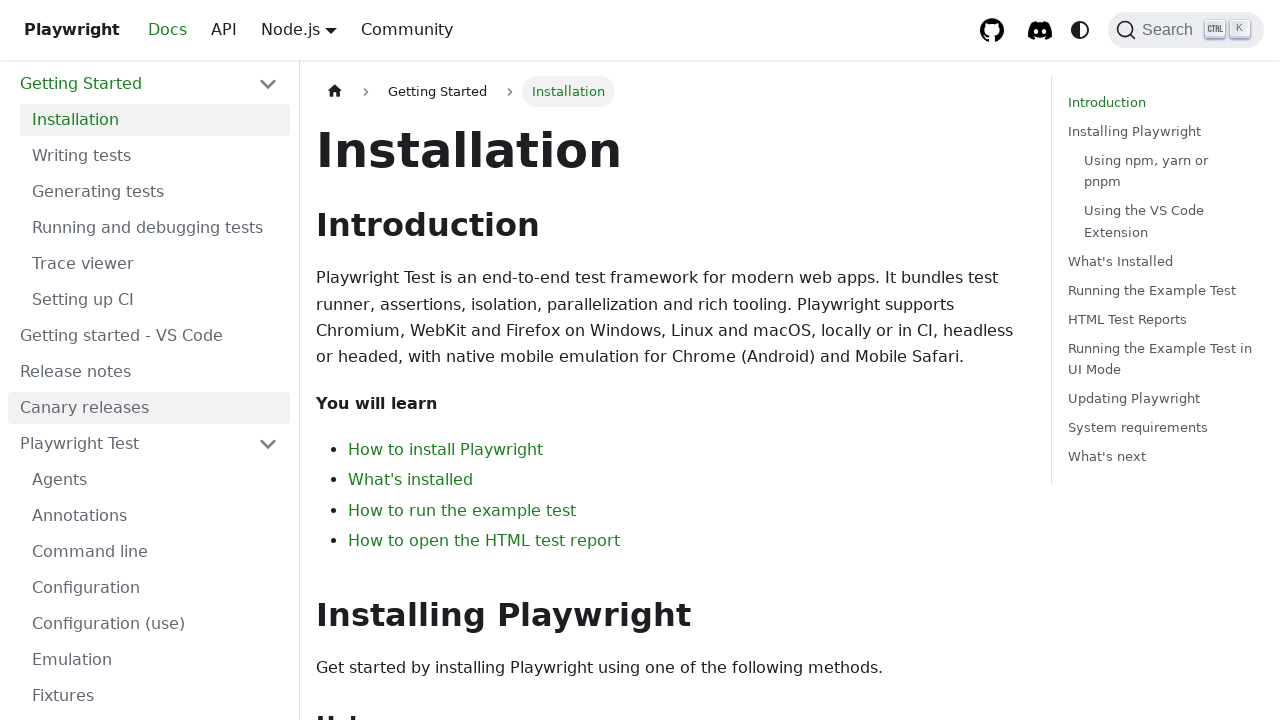

Verified navigation to intro documentation page
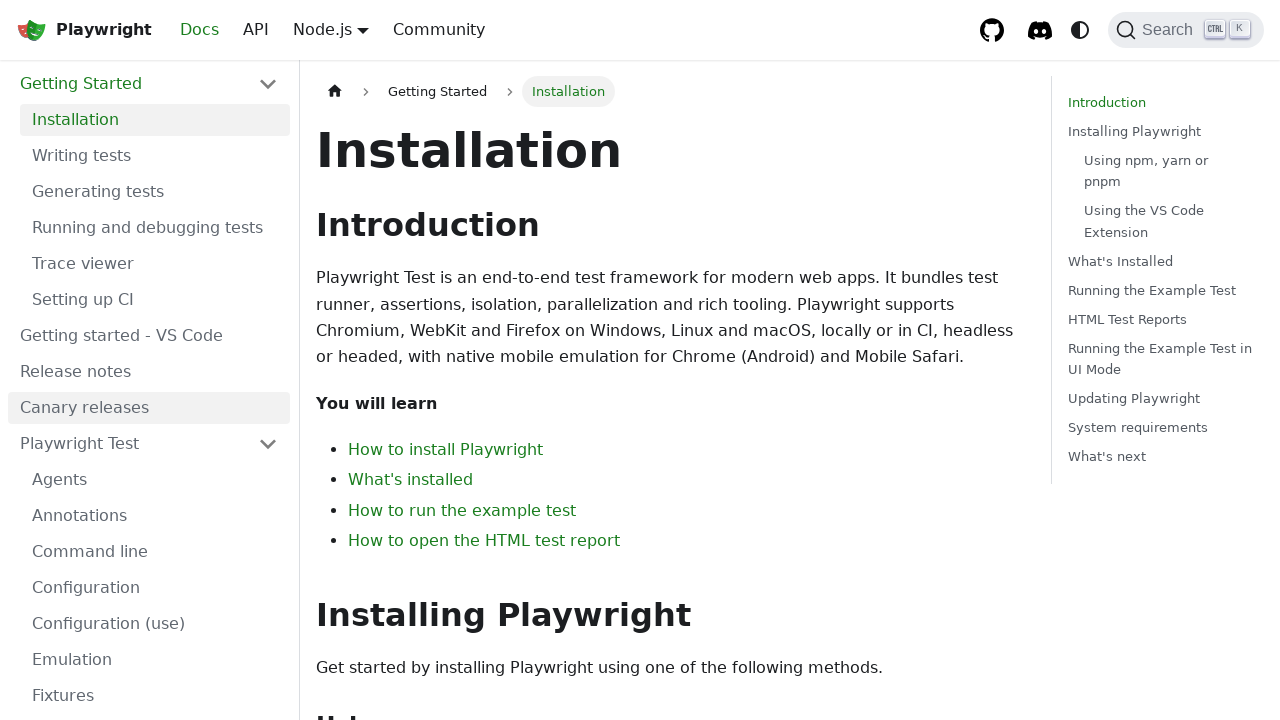

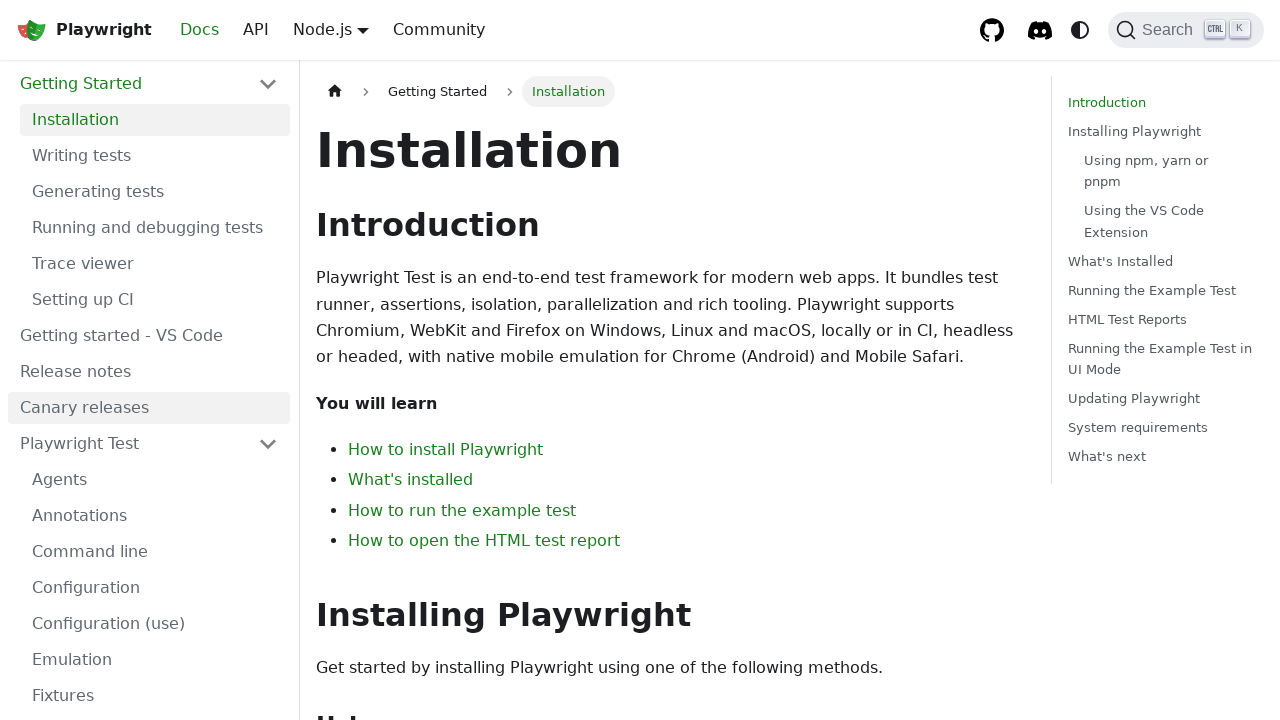